Scrolls down the page and takes a screenshot

Starting URL: https://www.flipkart.com/

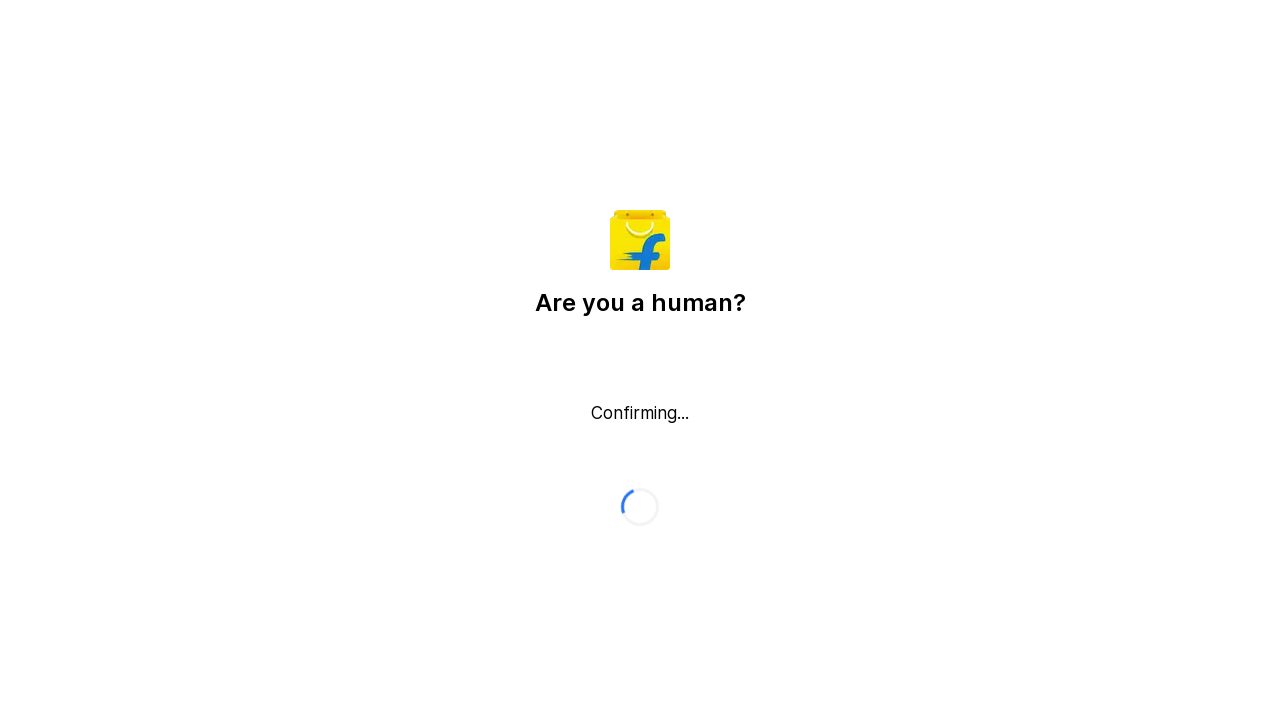

Scrolled down the page by 1800 pixels
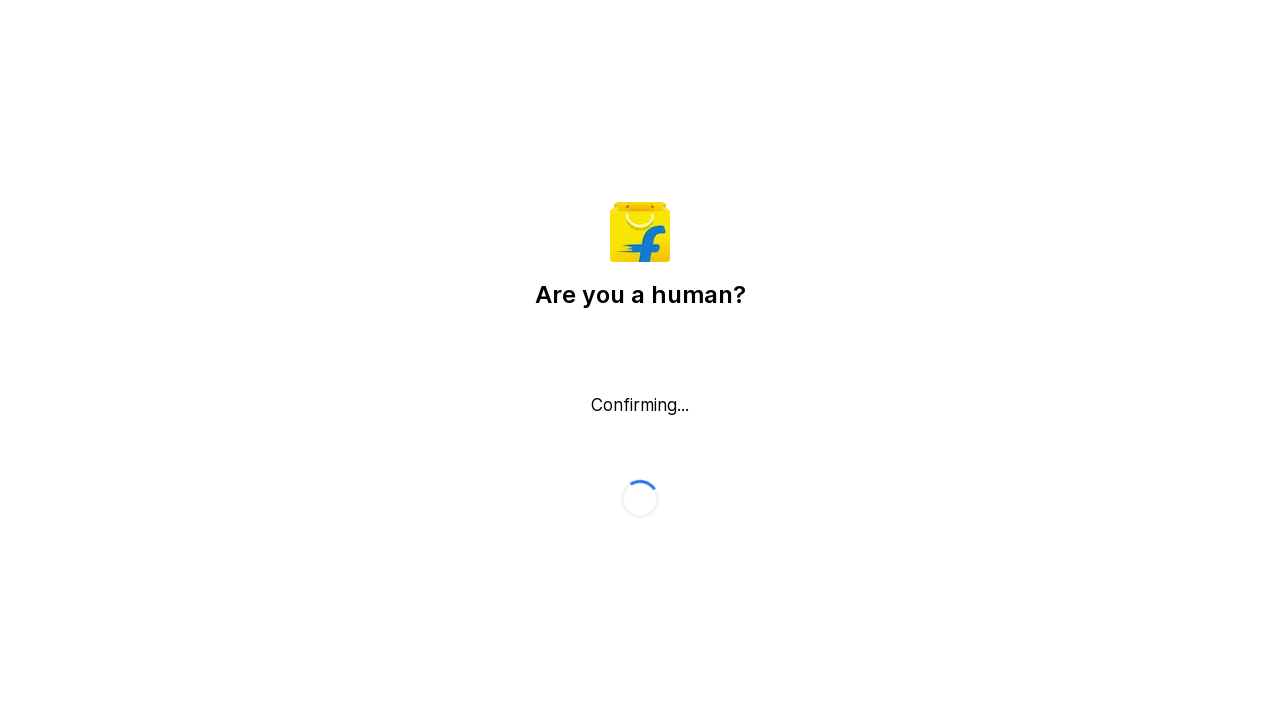

Took validation screenshot after scrolling
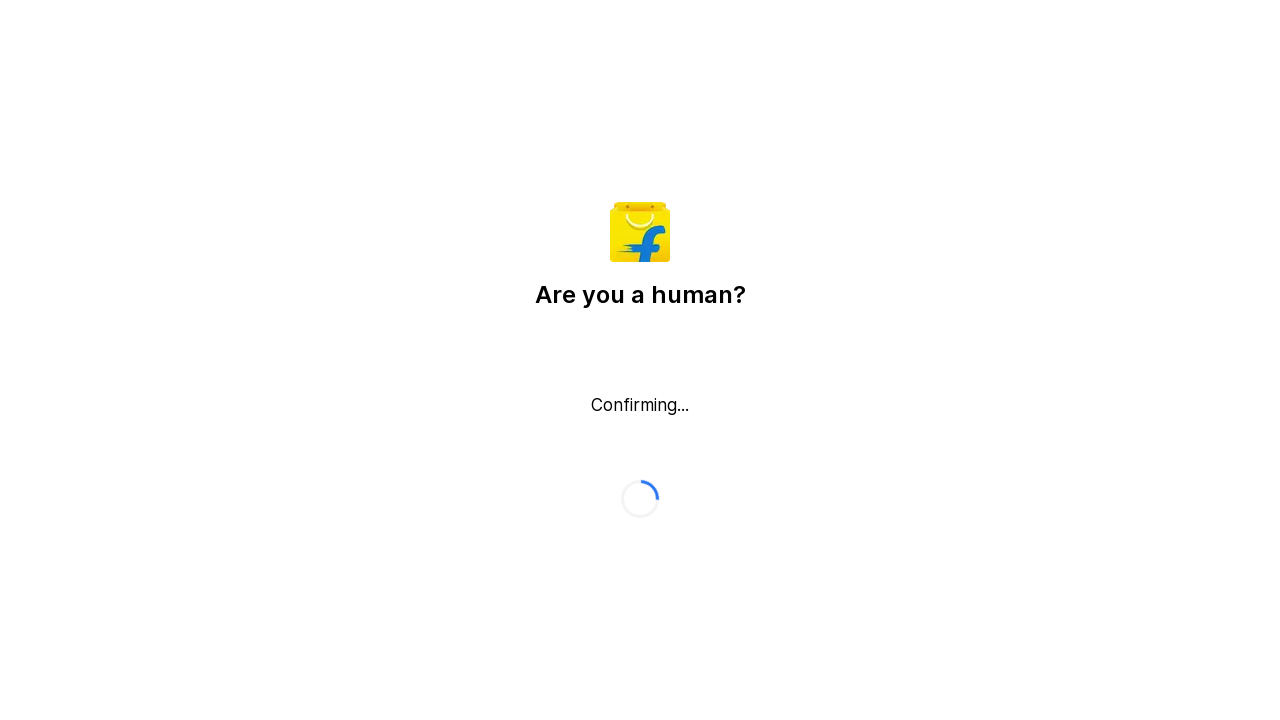

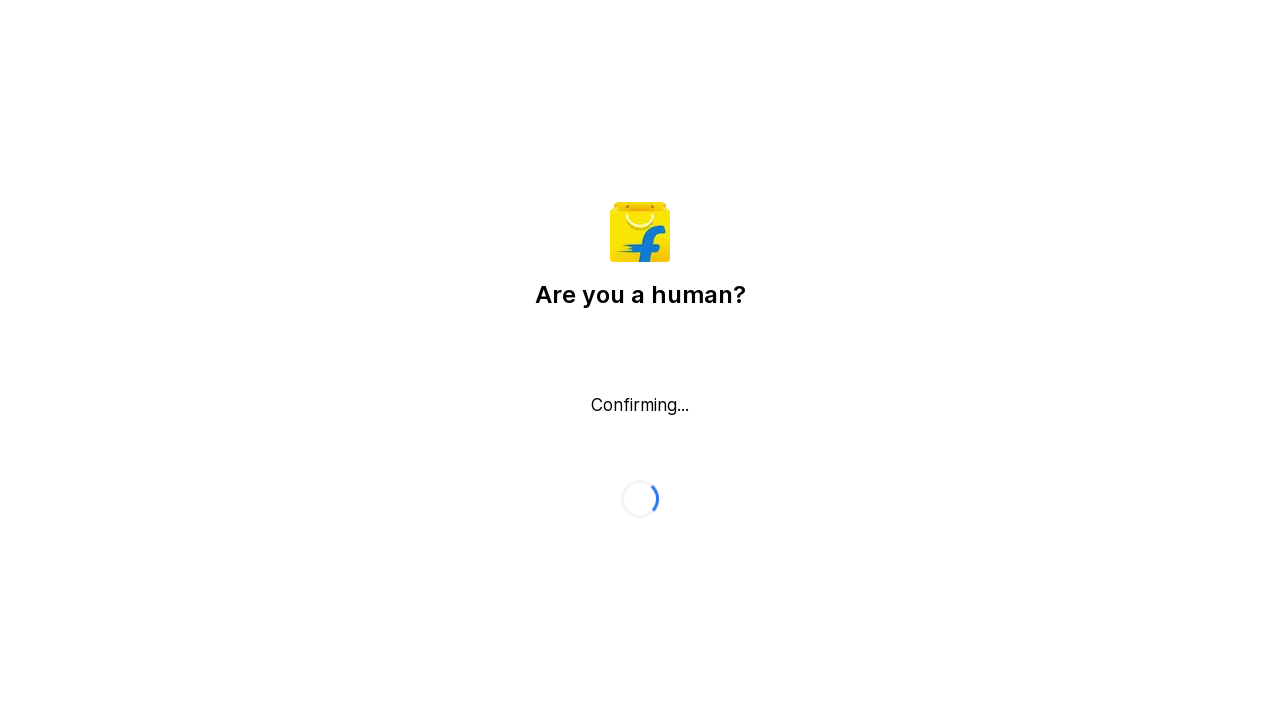